Tests file upload functionality by uploading a file and verifying the success message is displayed

Starting URL: https://the-internet.herokuapp.com/upload

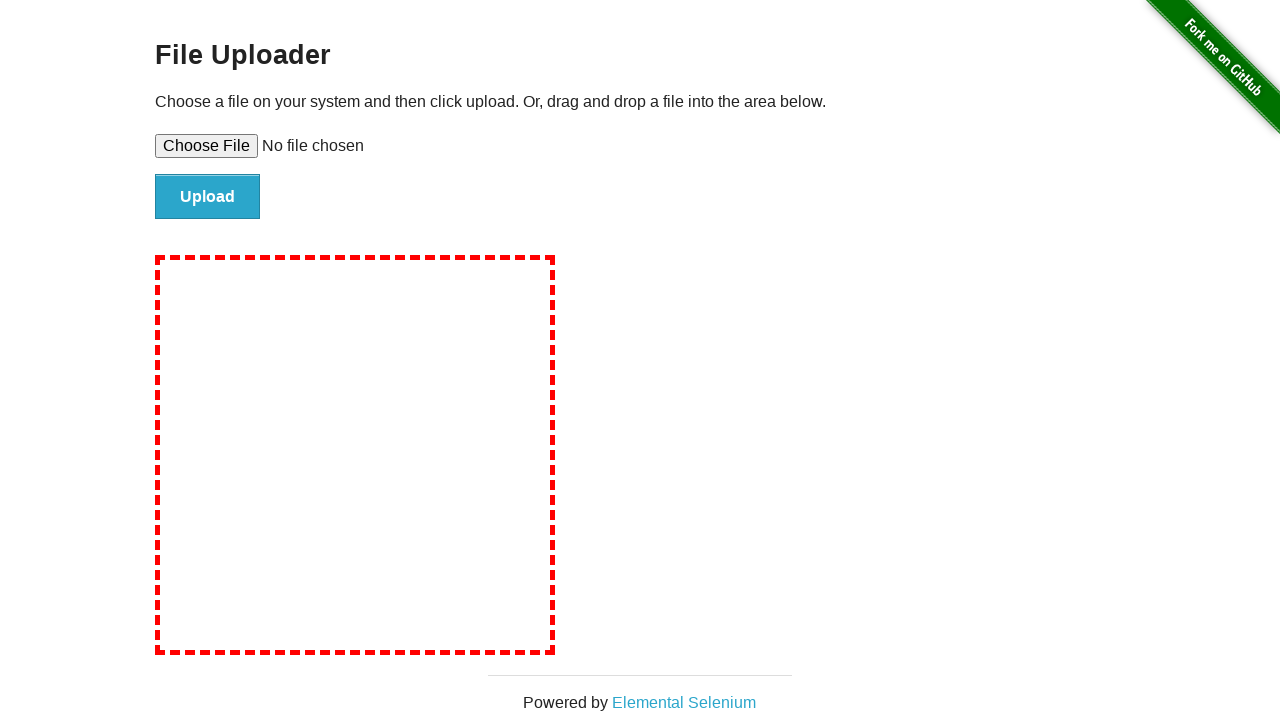

Created temporary test file for upload
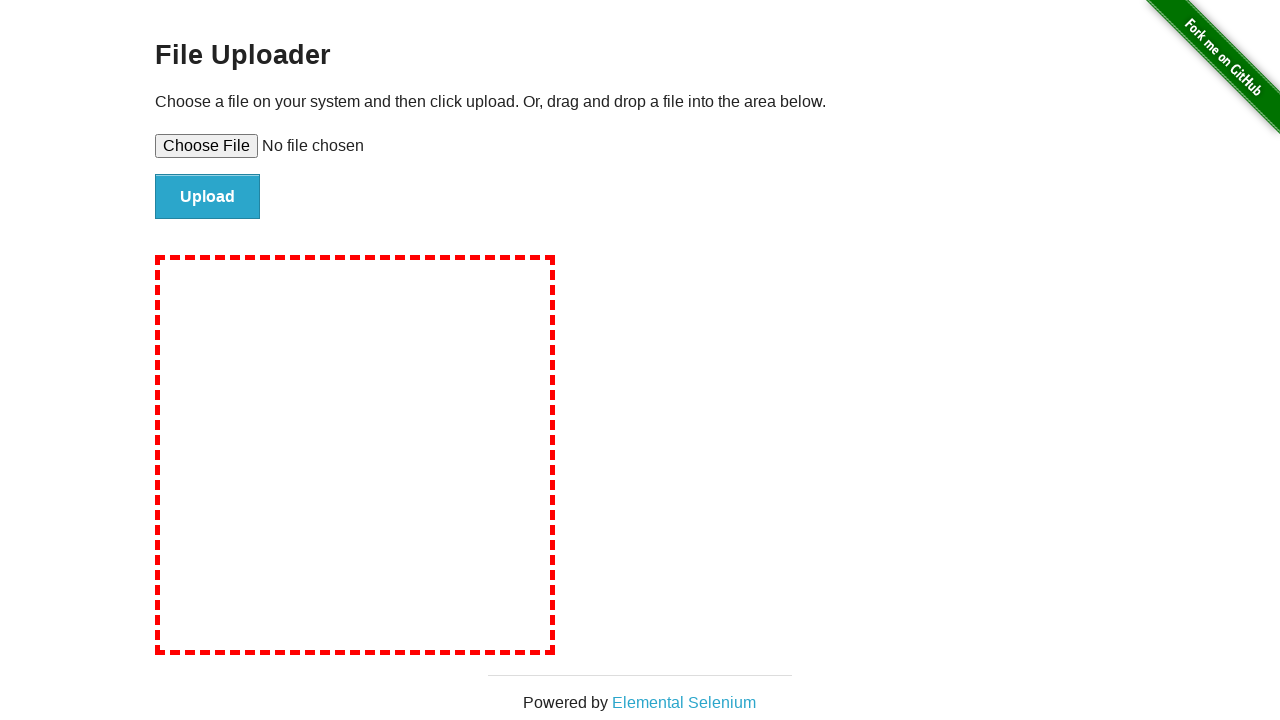

Selected file for upload via file input element
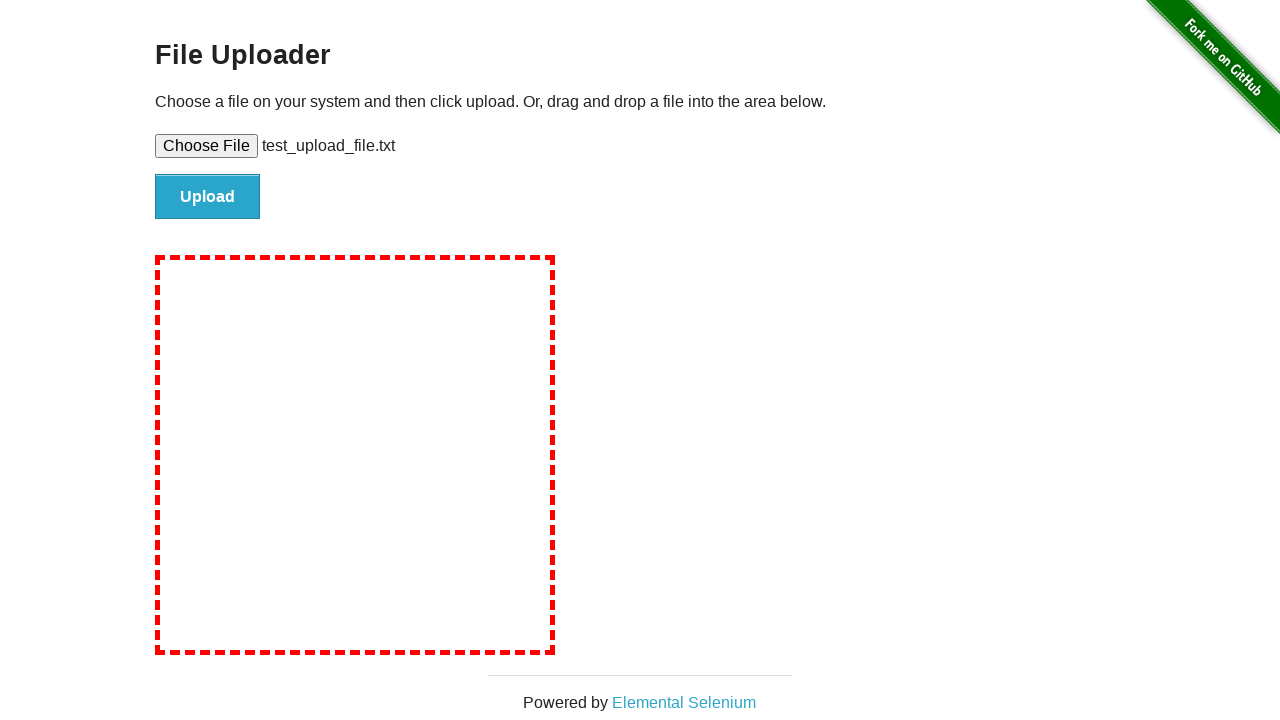

Clicked upload/submit button at (208, 197) on #file-submit
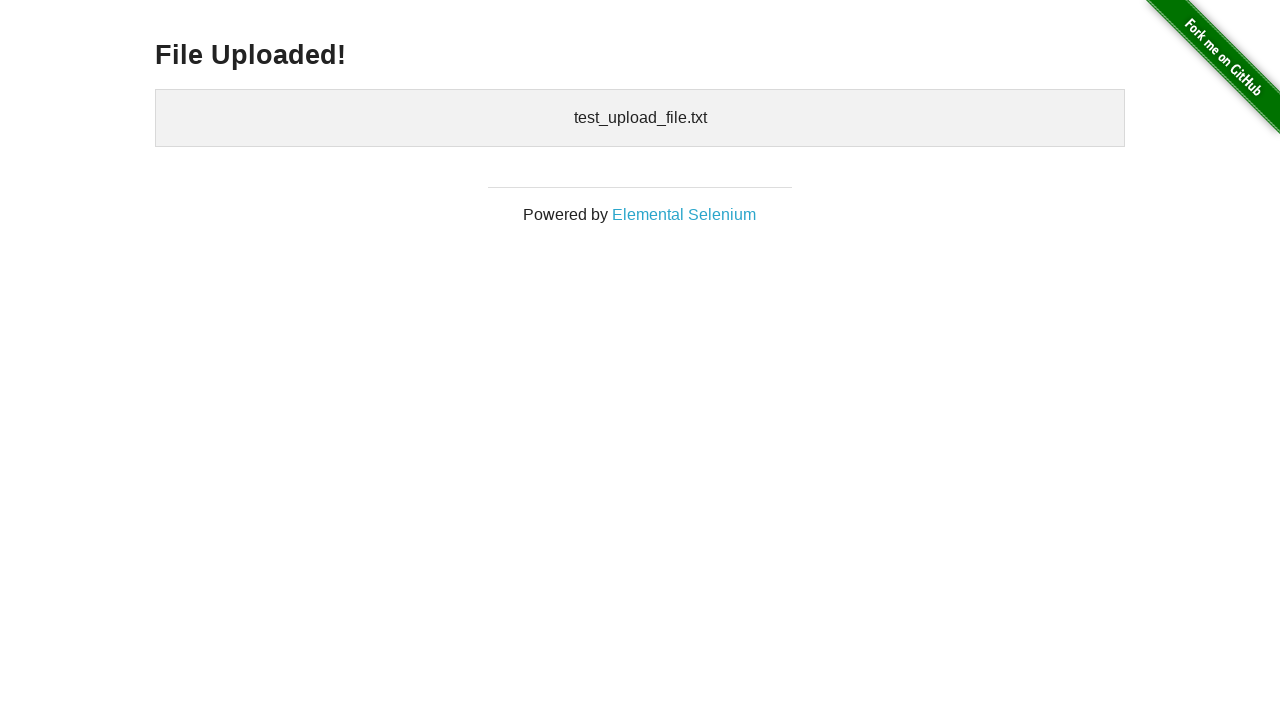

Success message heading loaded
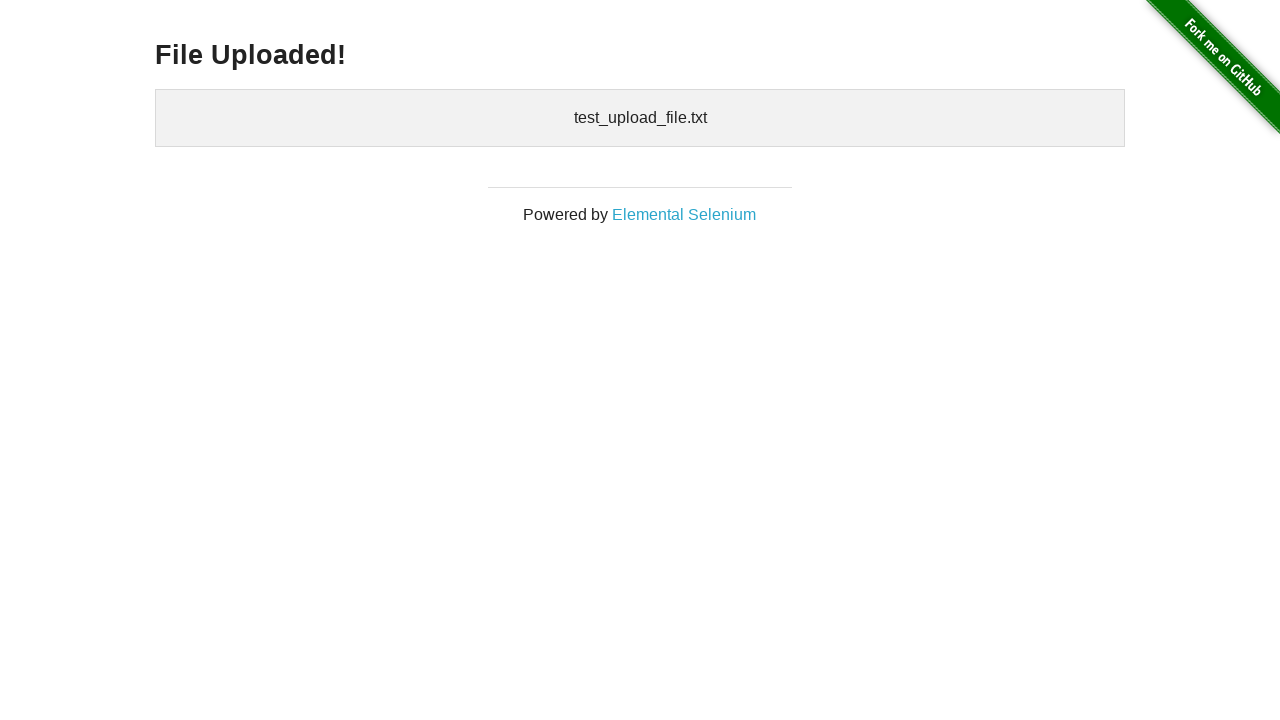

Located success message element
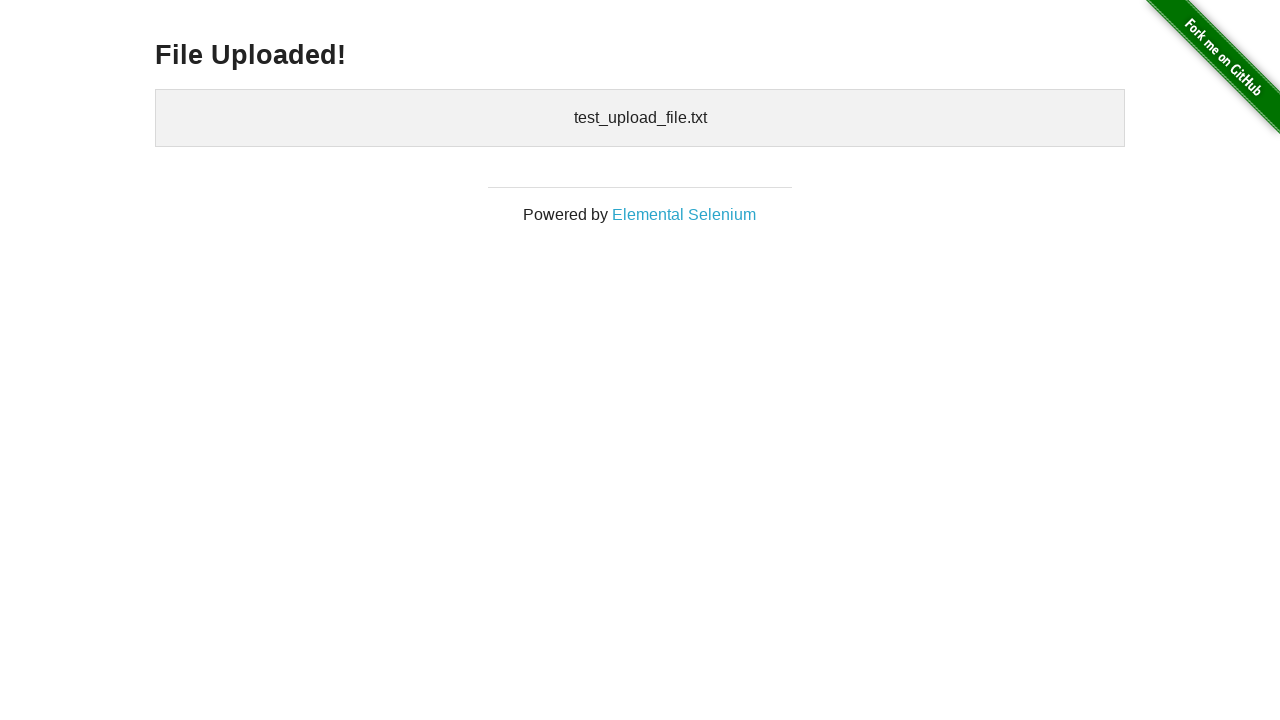

Verified success message displays 'File Uploaded!'
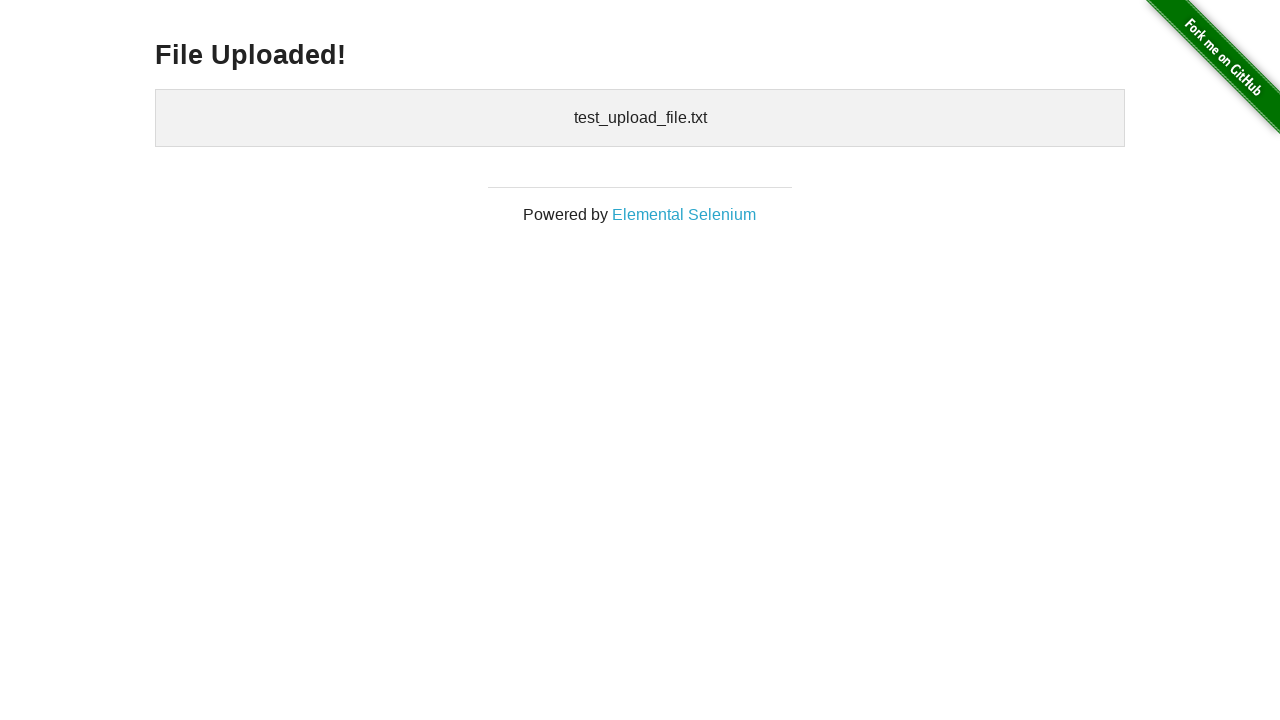

Cleaned up temporary test file
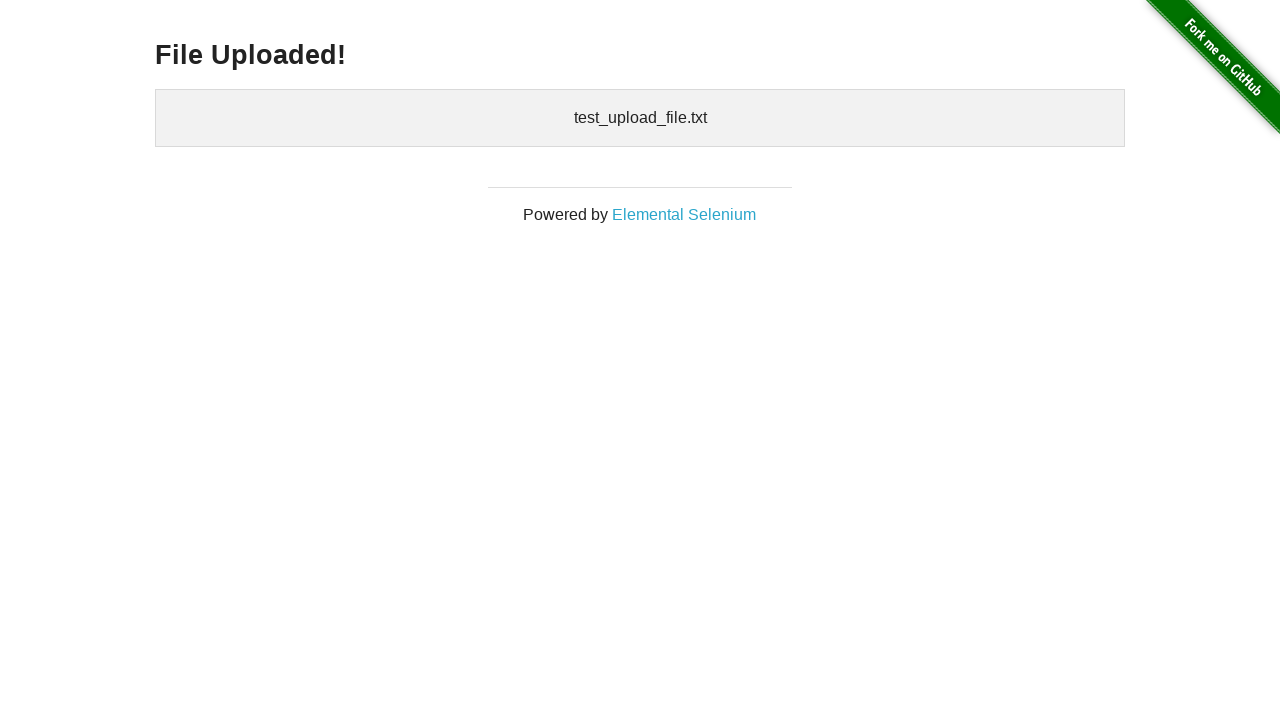

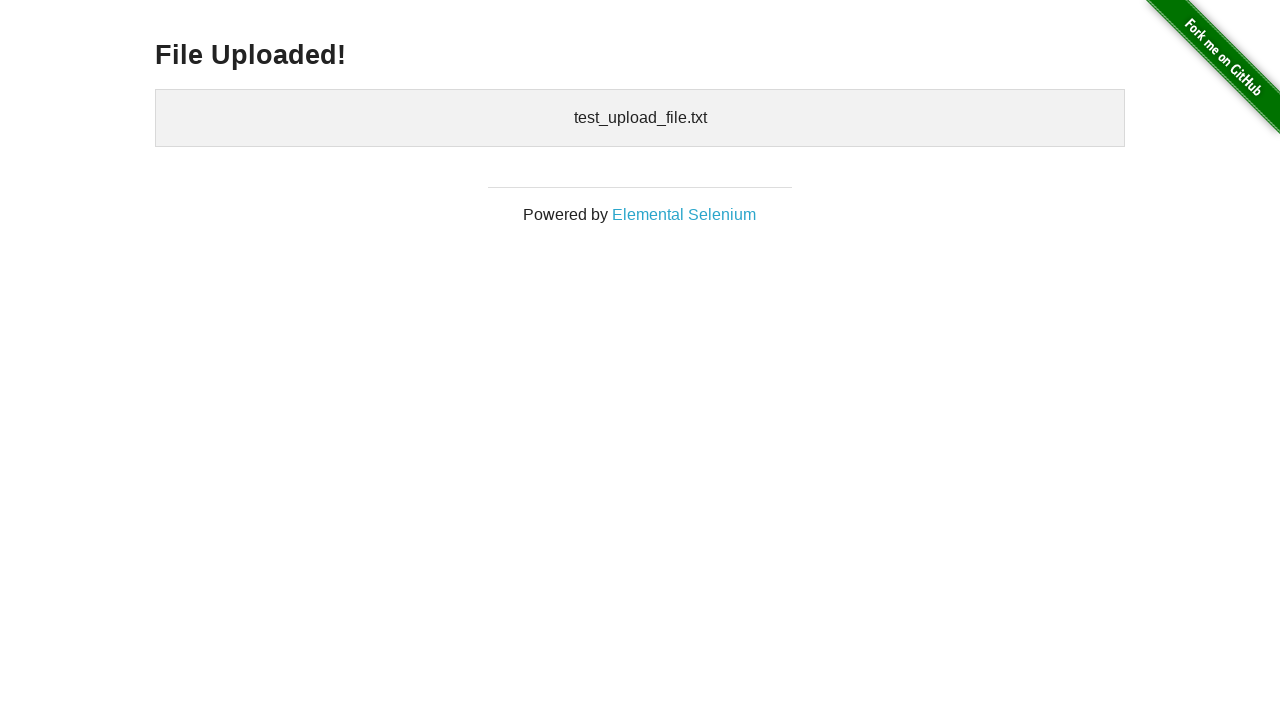